Navigates to the Selenium HQ website and verifies that the page title contains "Selenium"

Starting URL: https://www.seleniumhq.org/

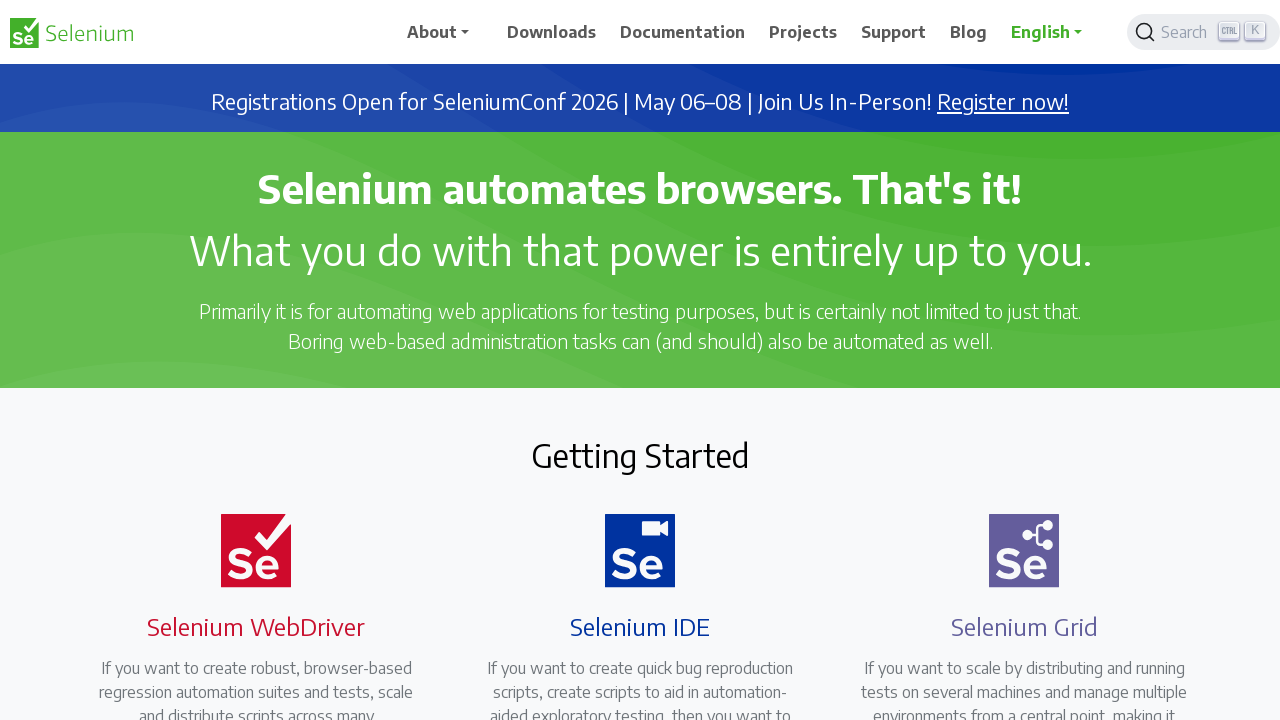

Navigated to Selenium HQ website
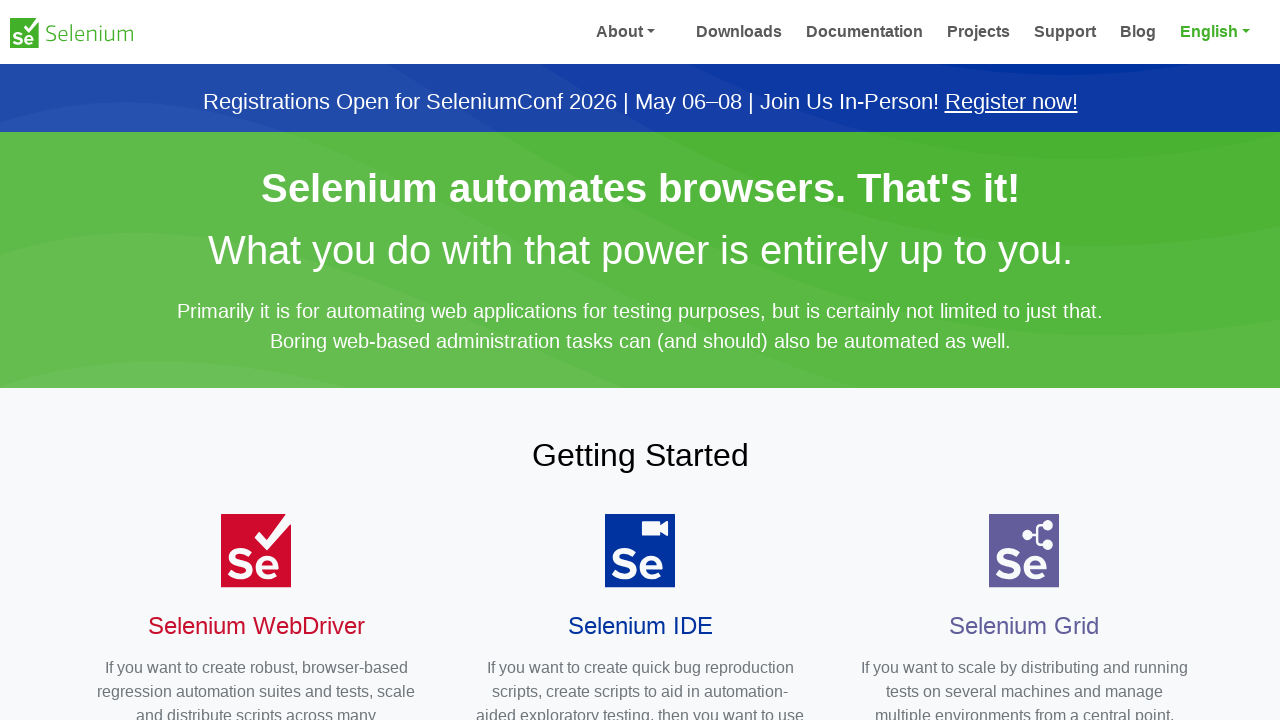

Page DOM content loaded
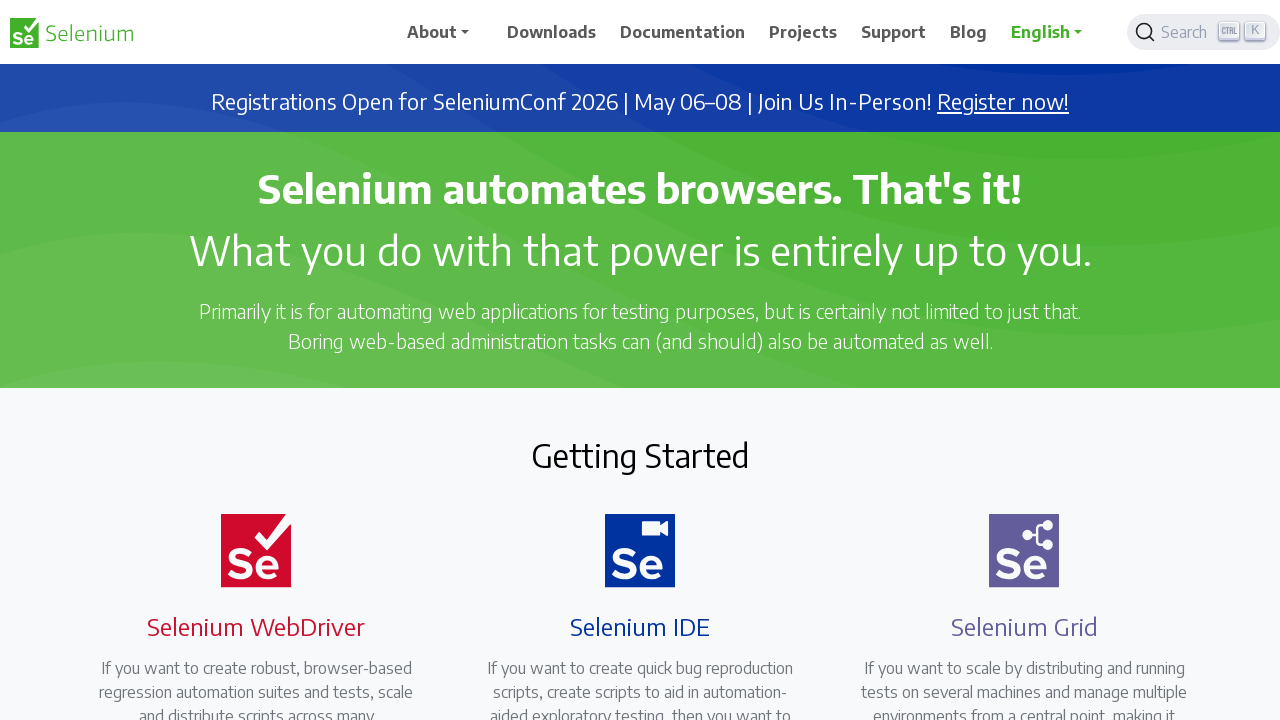

Retrieved page title: 'Selenium'
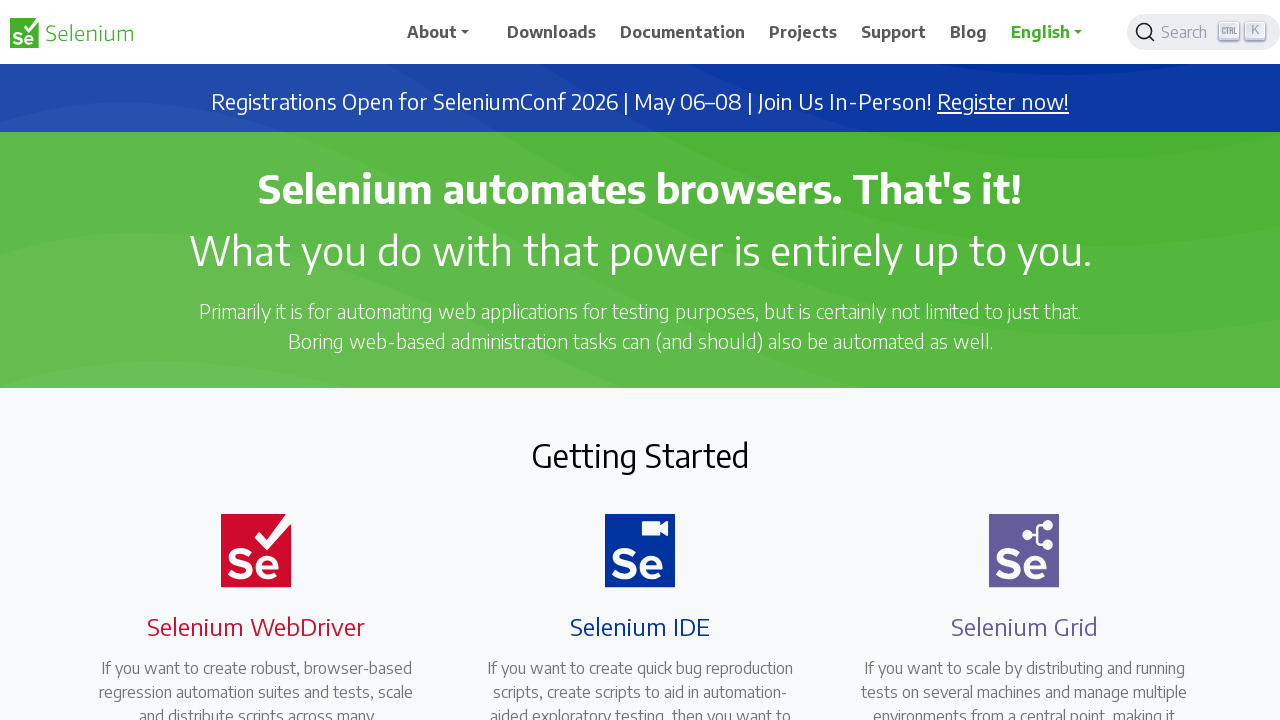

Verified page title contains 'Selenium'
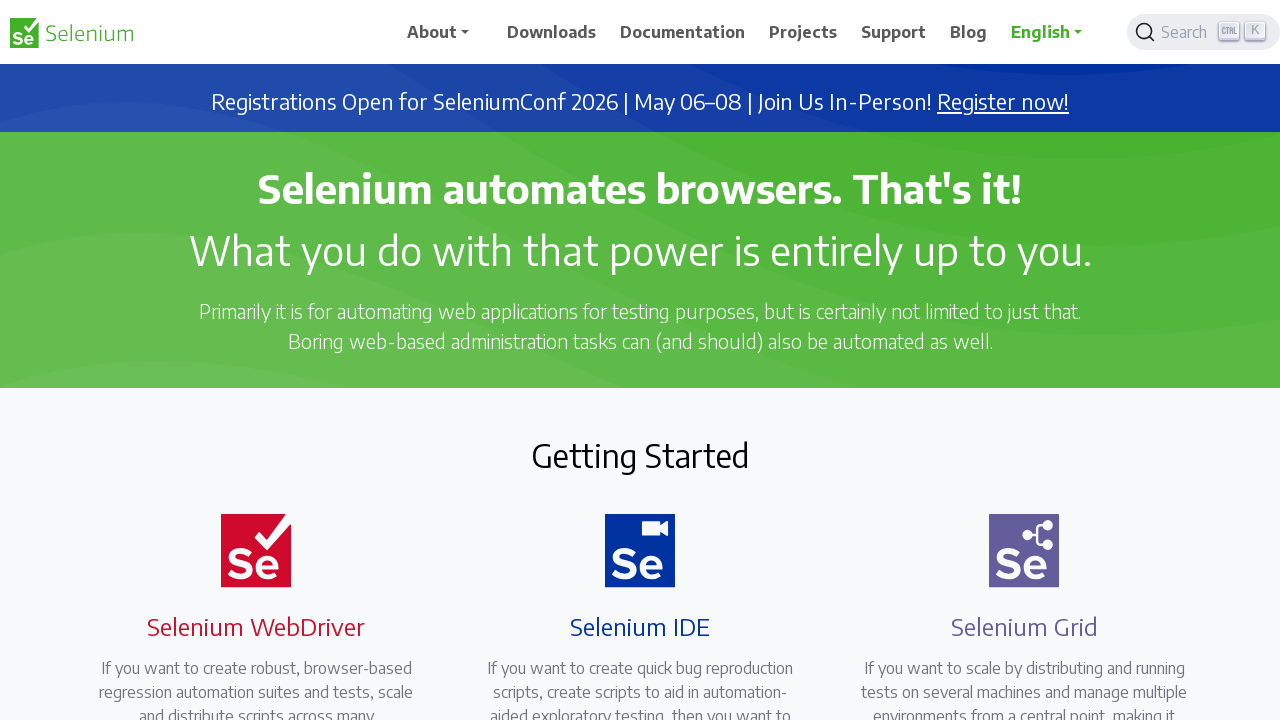

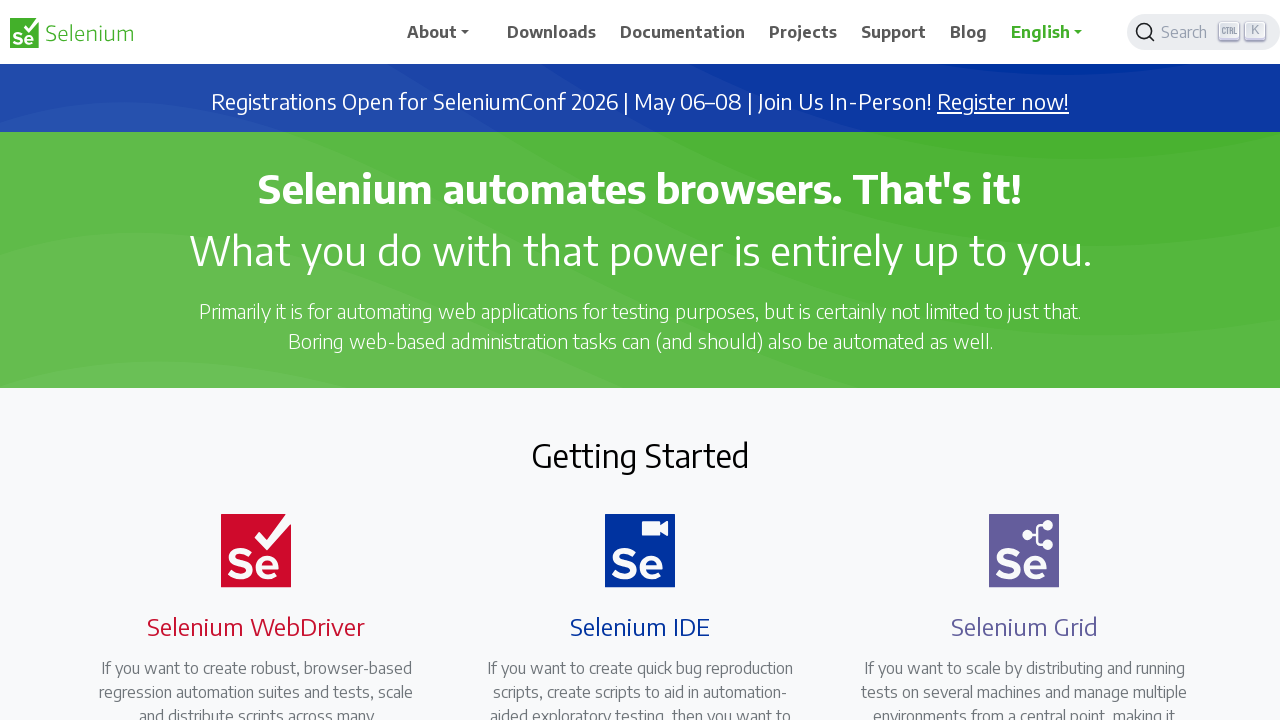